Tests navigation on the Selenium website by clicking the WebDriver button and verifying it navigates to the WebDriver documentation page

Starting URL: https://www.selenium.dev/

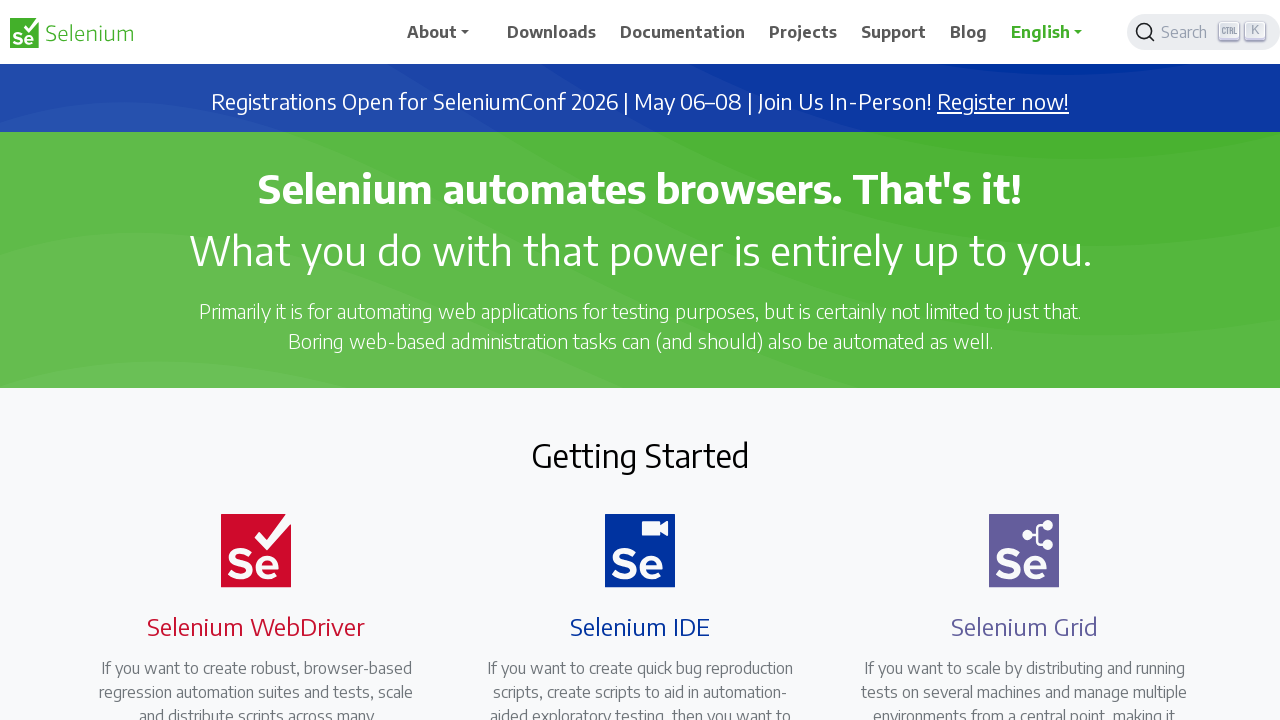

Clicked the WebDriver button on Selenium website at (244, 360) on .selenium-button.selenium-webdriver
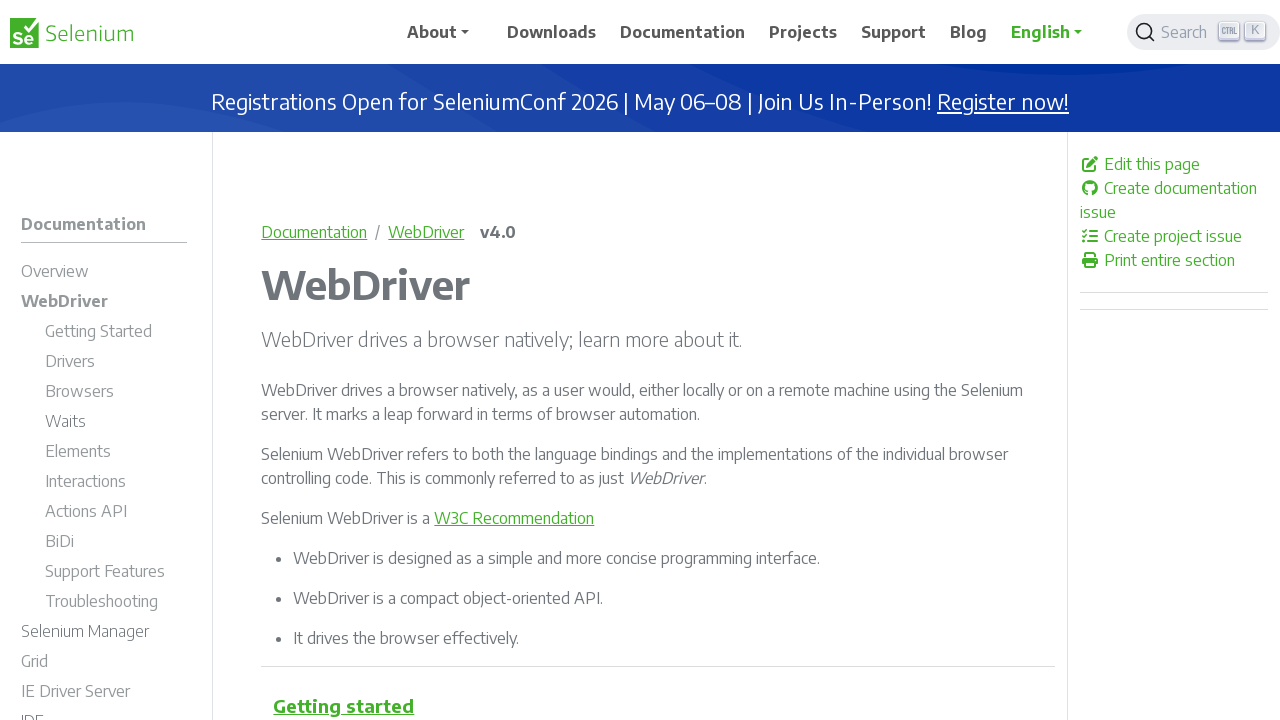

Navigated to WebDriver documentation page
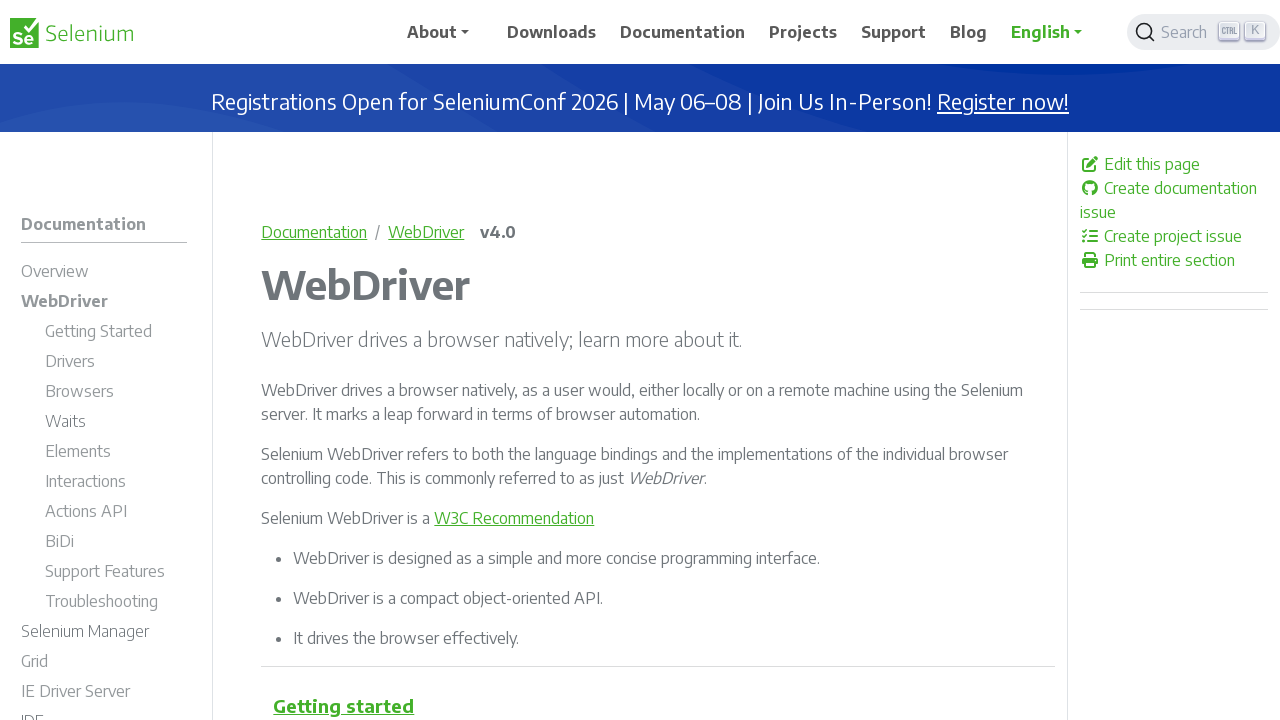

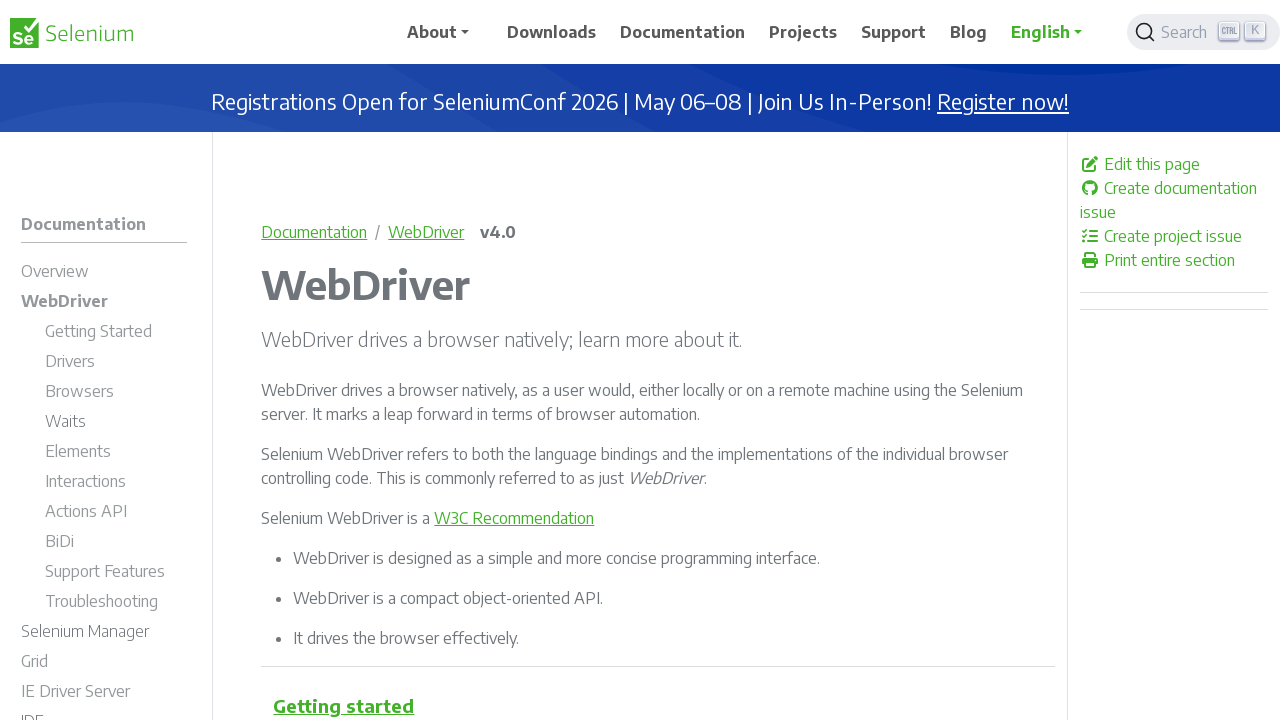